Tests JavaScript alert and confirm dialog handling by entering a name, triggering an alert, accepting it, then triggering a confirm dialog and dismissing it

Starting URL: https://rahulshettyacademy.com/AutomationPractice/

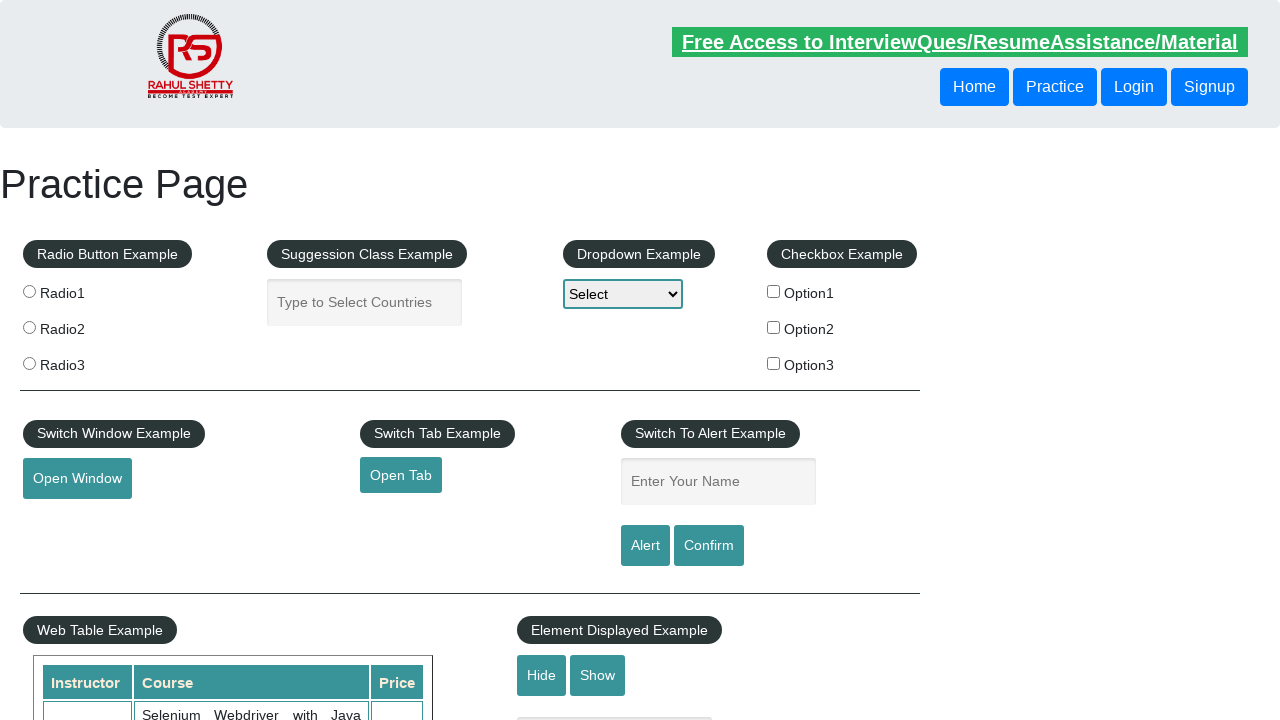

Filled name input field with 'Rahul' on #name
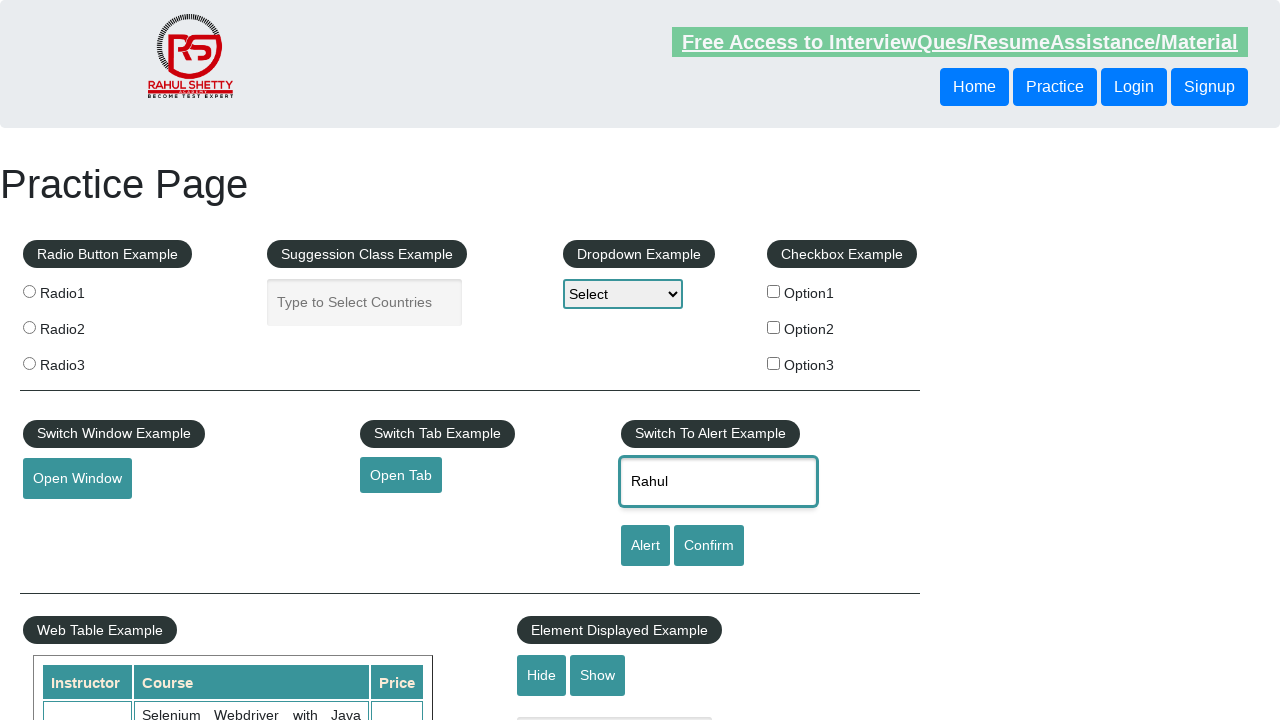

Clicked alert button to trigger JavaScript alert at (645, 546) on [id='alertbtn']
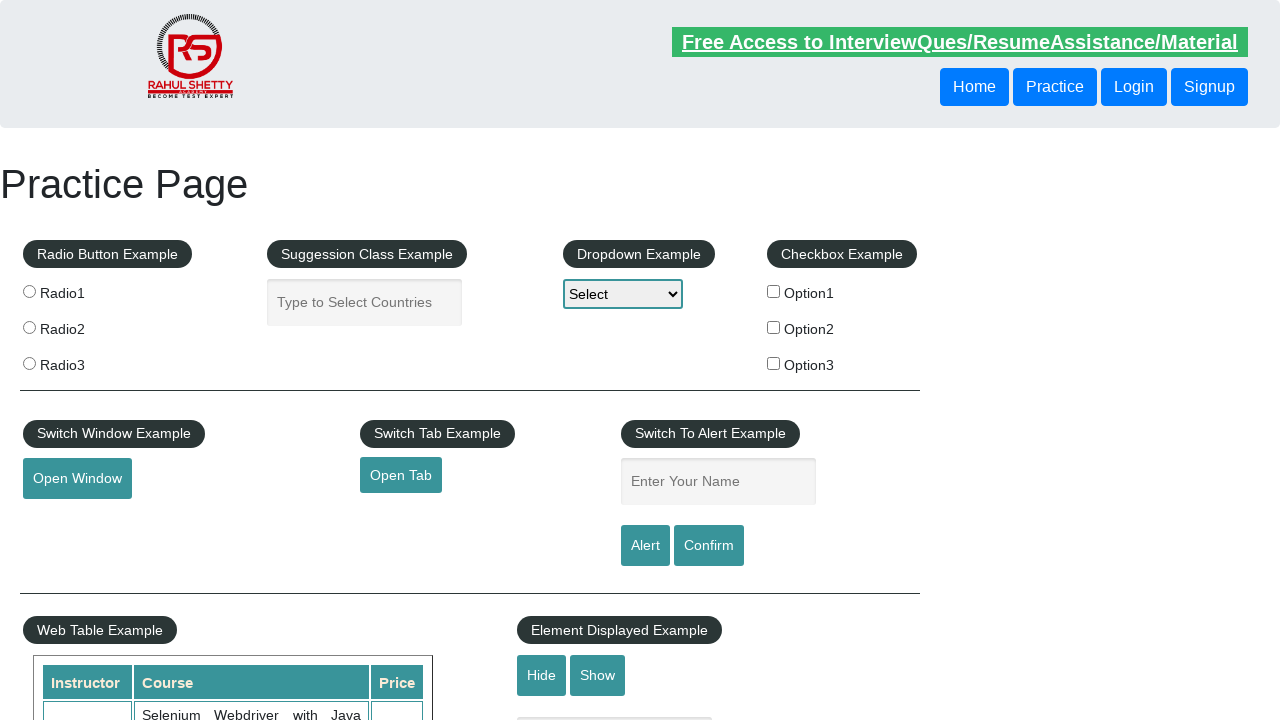

Set up dialog handler and accepted the alert
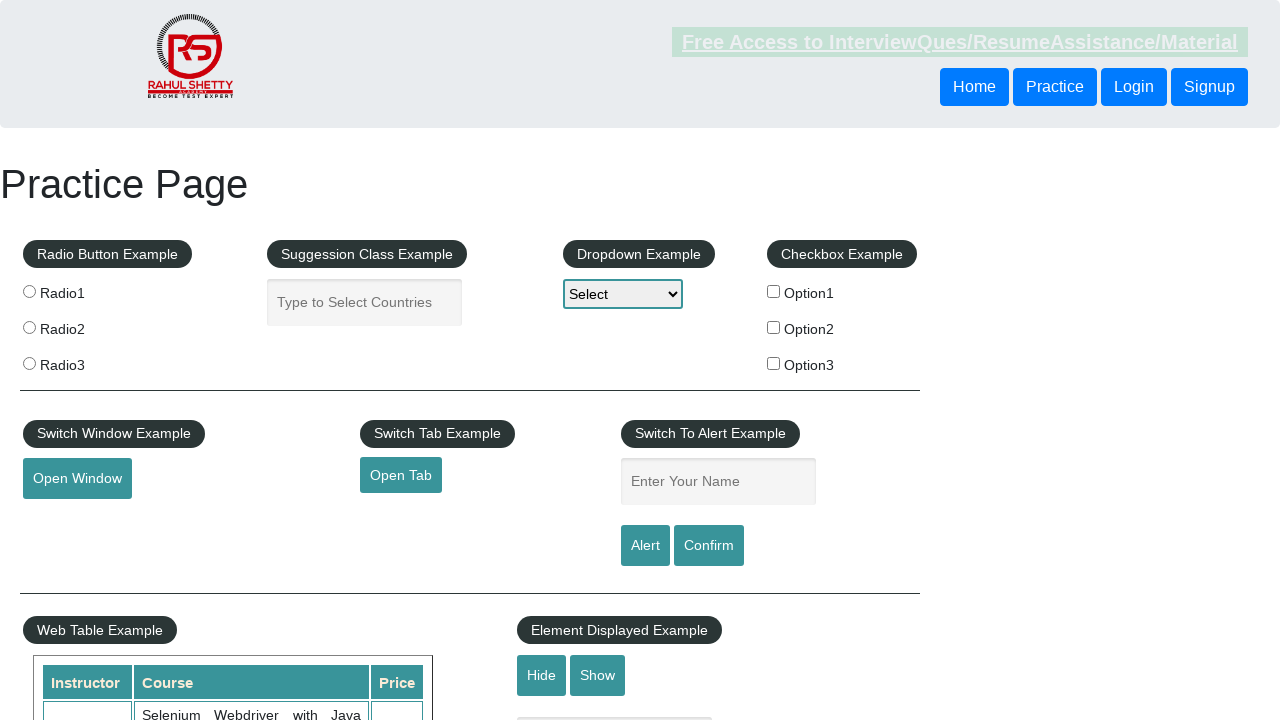

Clicked confirm button to trigger confirm dialog at (709, 546) on #confirmbtn
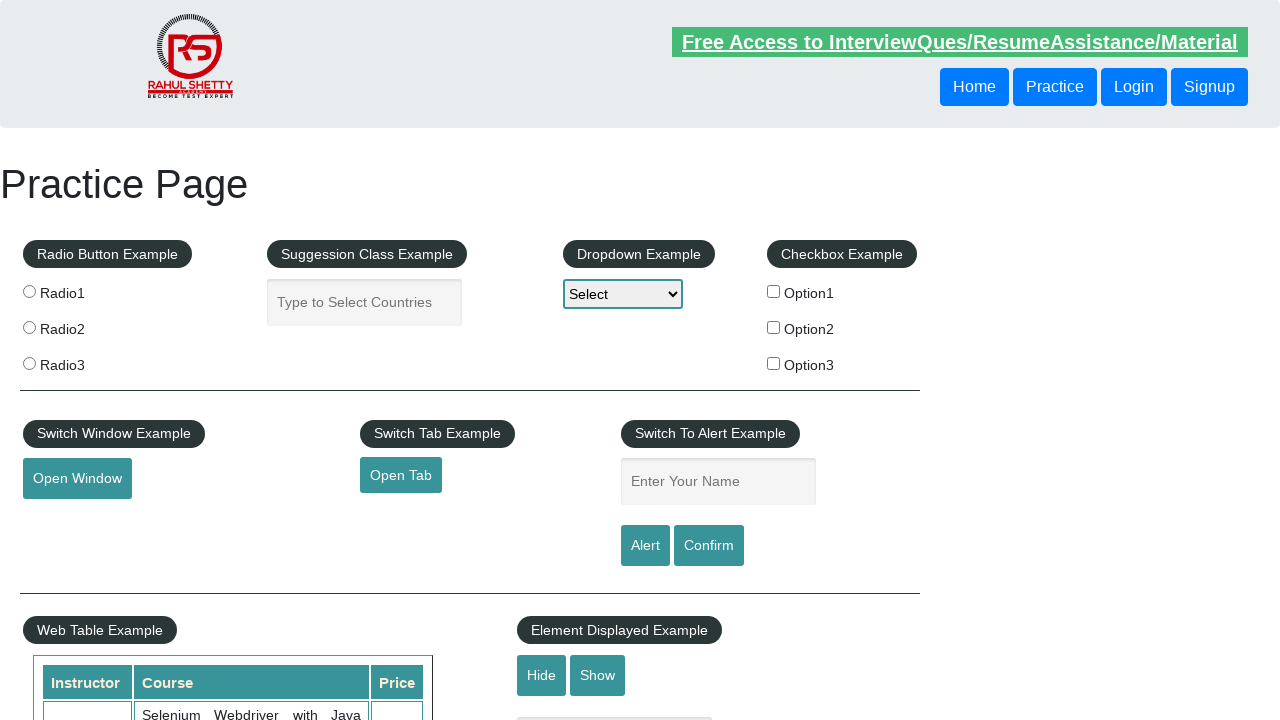

Set up dialog handler to dismiss dialogs
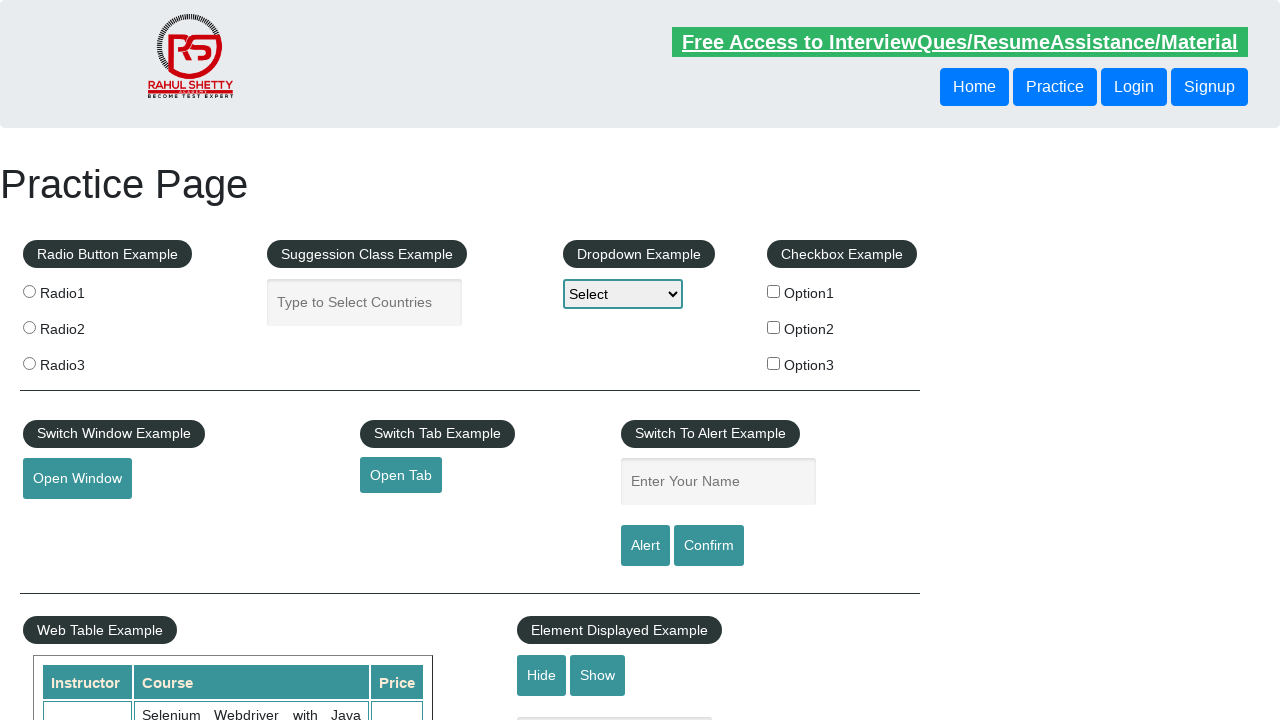

Clicked confirm button and dismissed the confirm dialog at (709, 546) on #confirmbtn
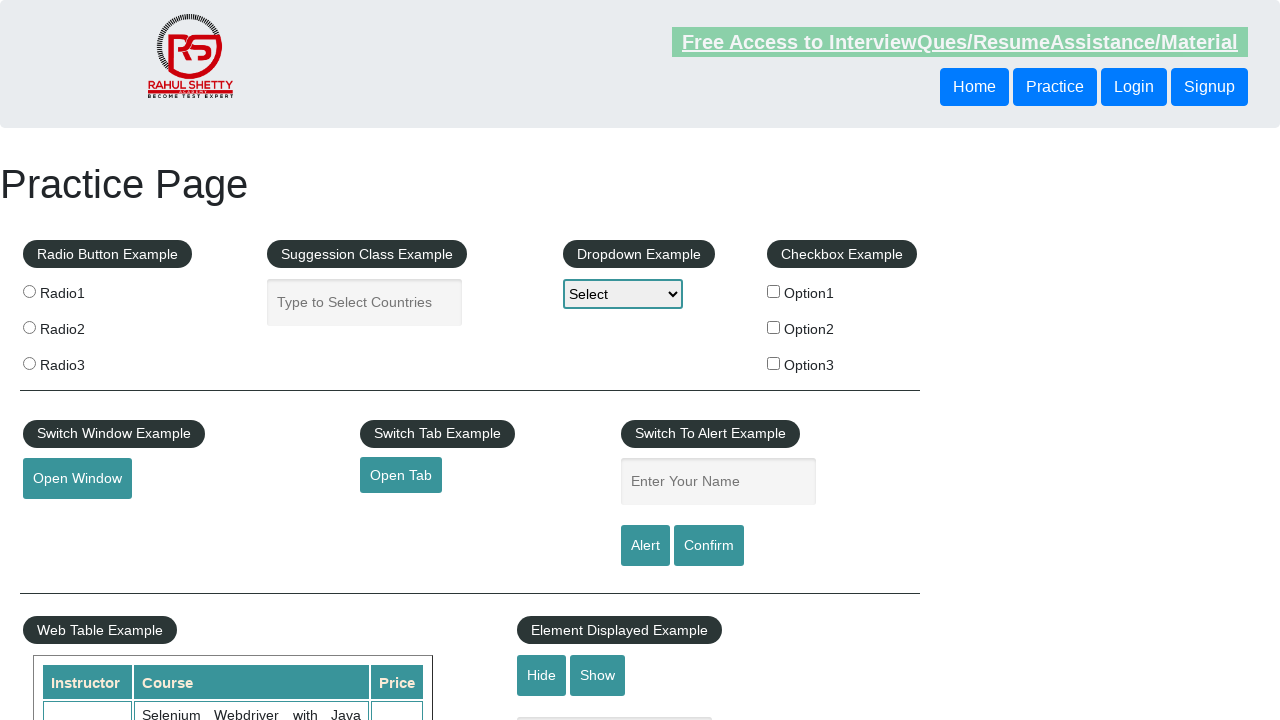

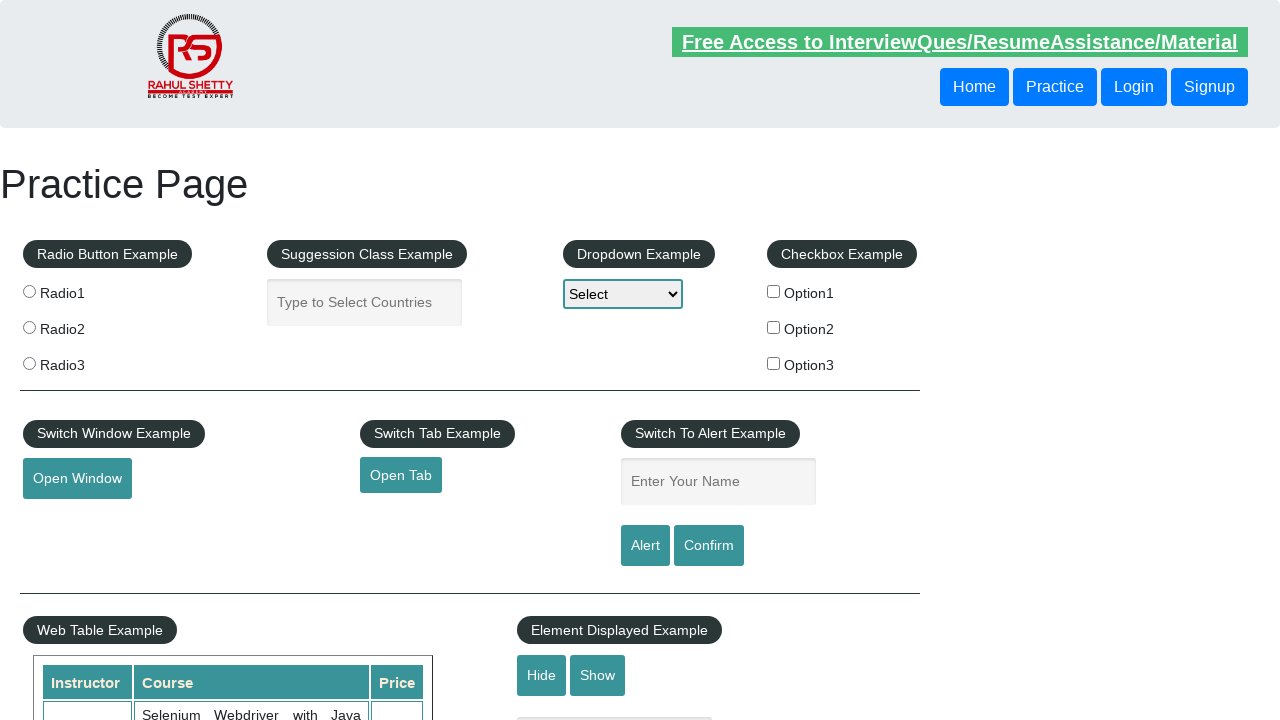